Tests that searching for "ca" displays specific vegetable products (Cauliflower, Carrot, Capsicum, Cashews) and verifies they are visible on the page.

Starting URL: https://rahulshettyacademy.com/seleniumPractise/#/

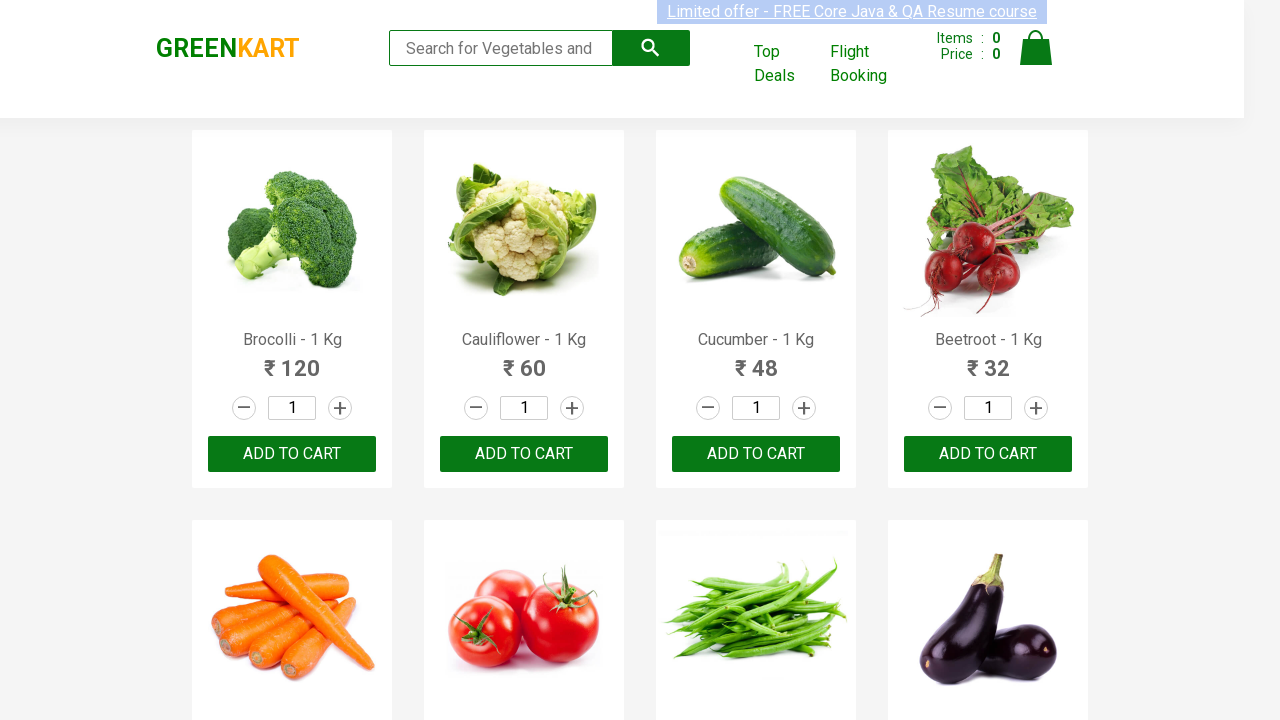

Filled search field with 'ca' on input.search-keyword
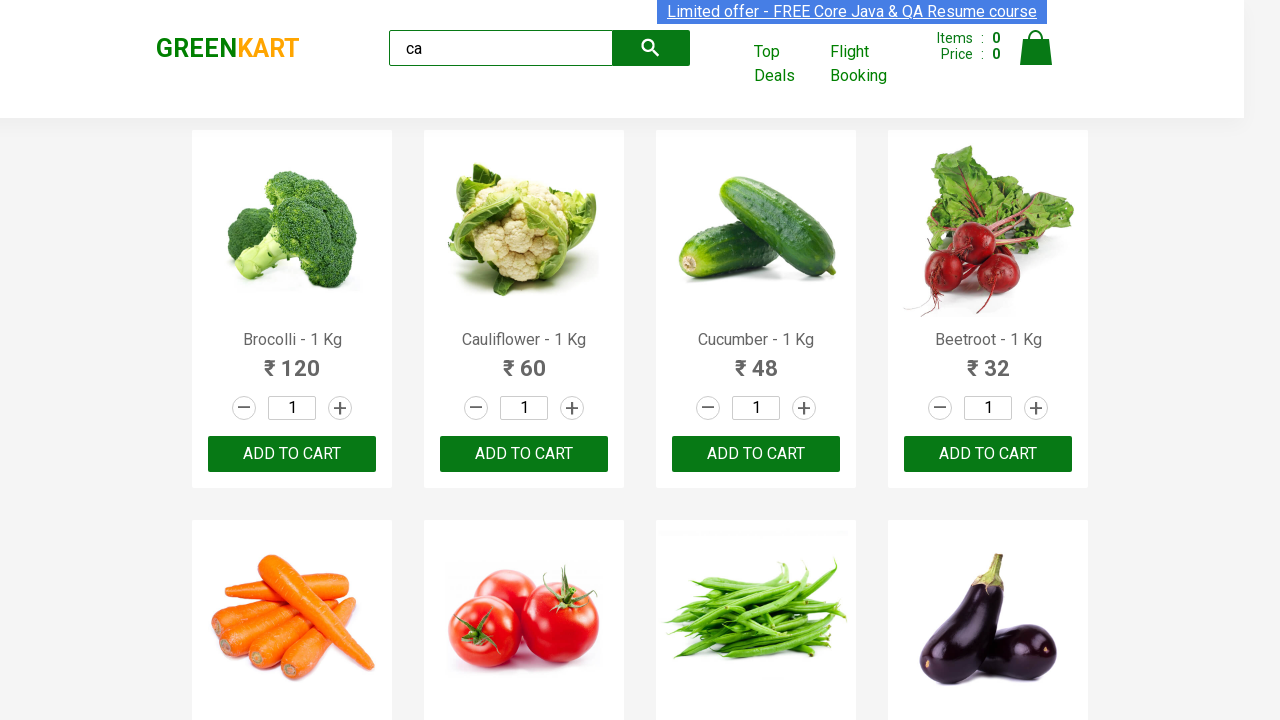

Waited for products to load
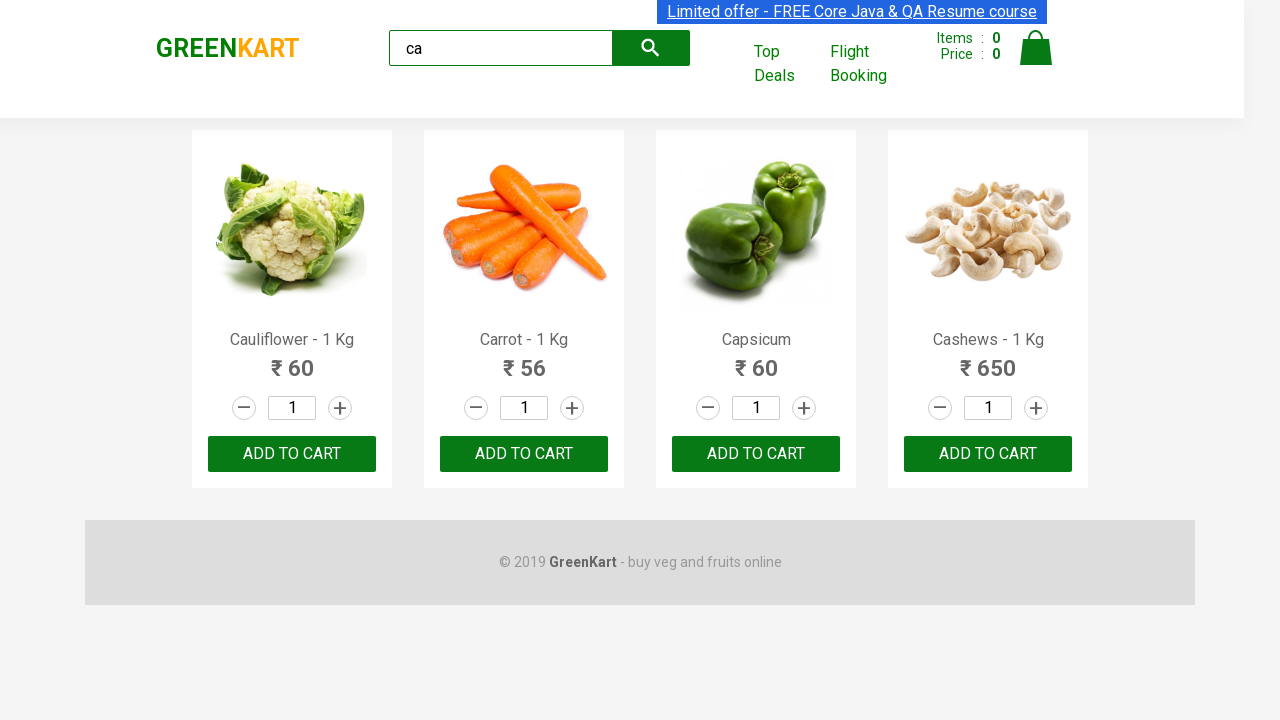

Located 4 products matching search query
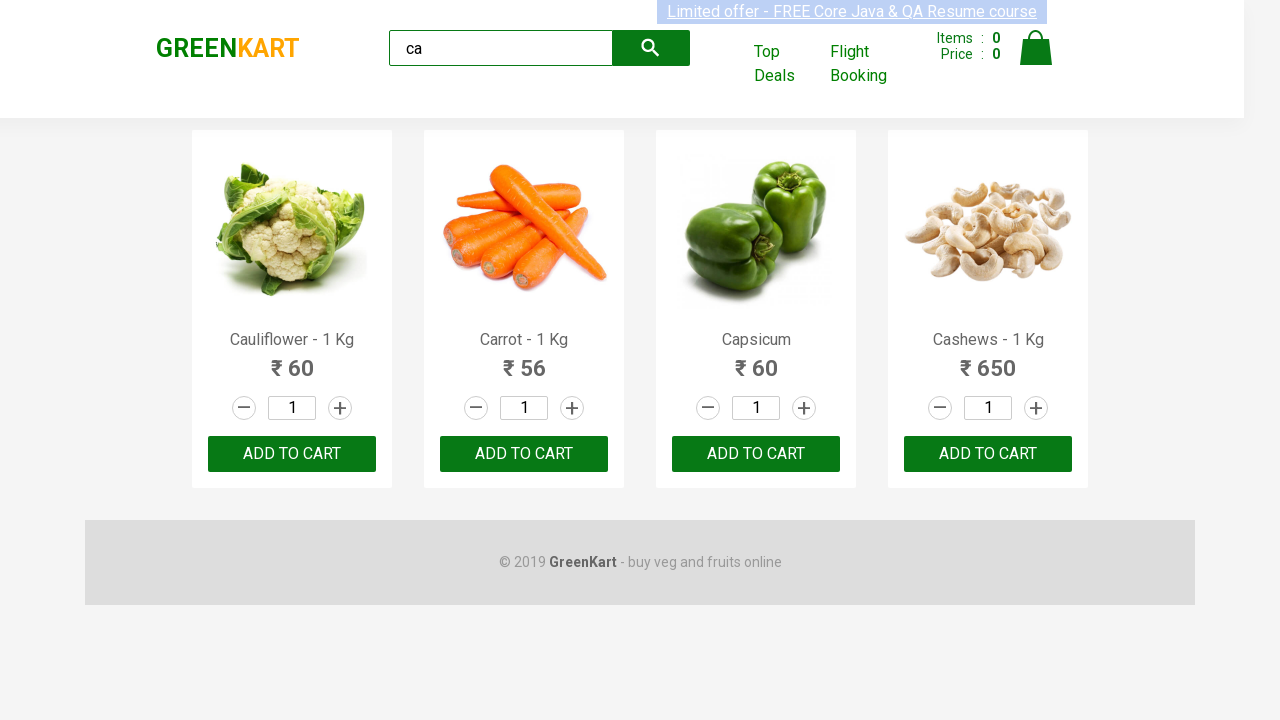

Retrieved product name: 'Cauliflower - 1 Kg'
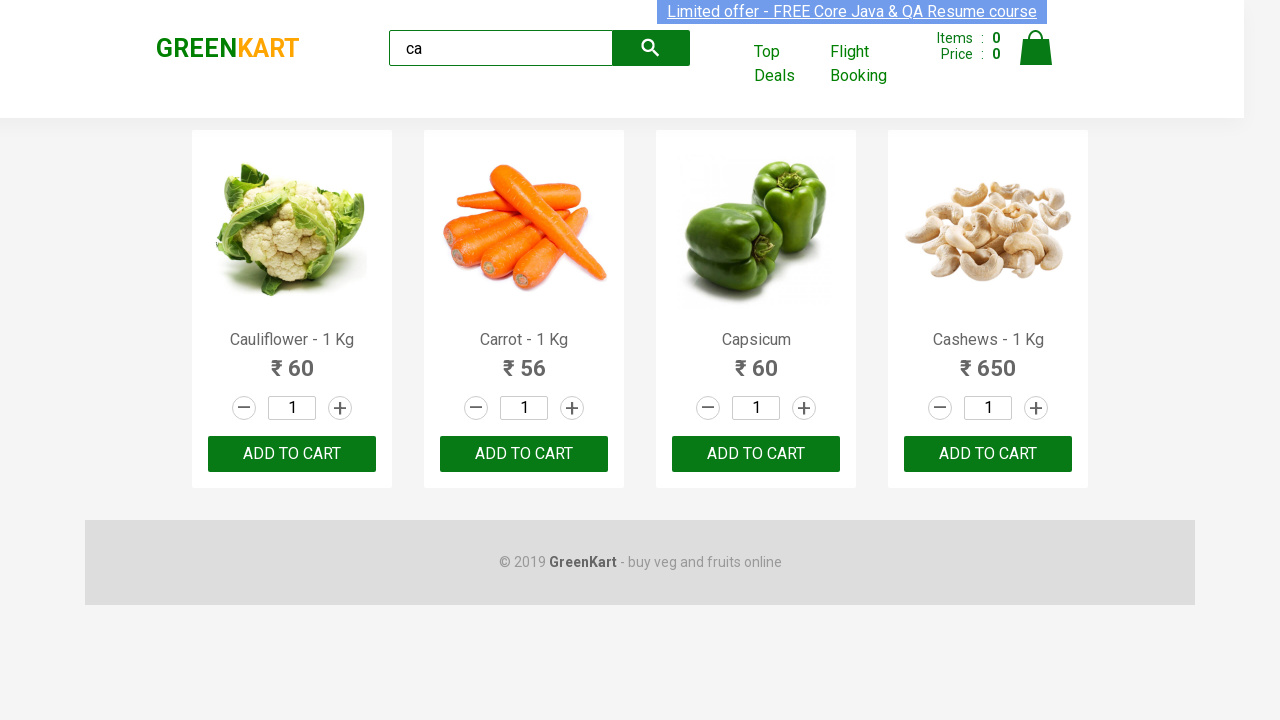

Verified 'Cauliflower - 1 Kg' is visible on page
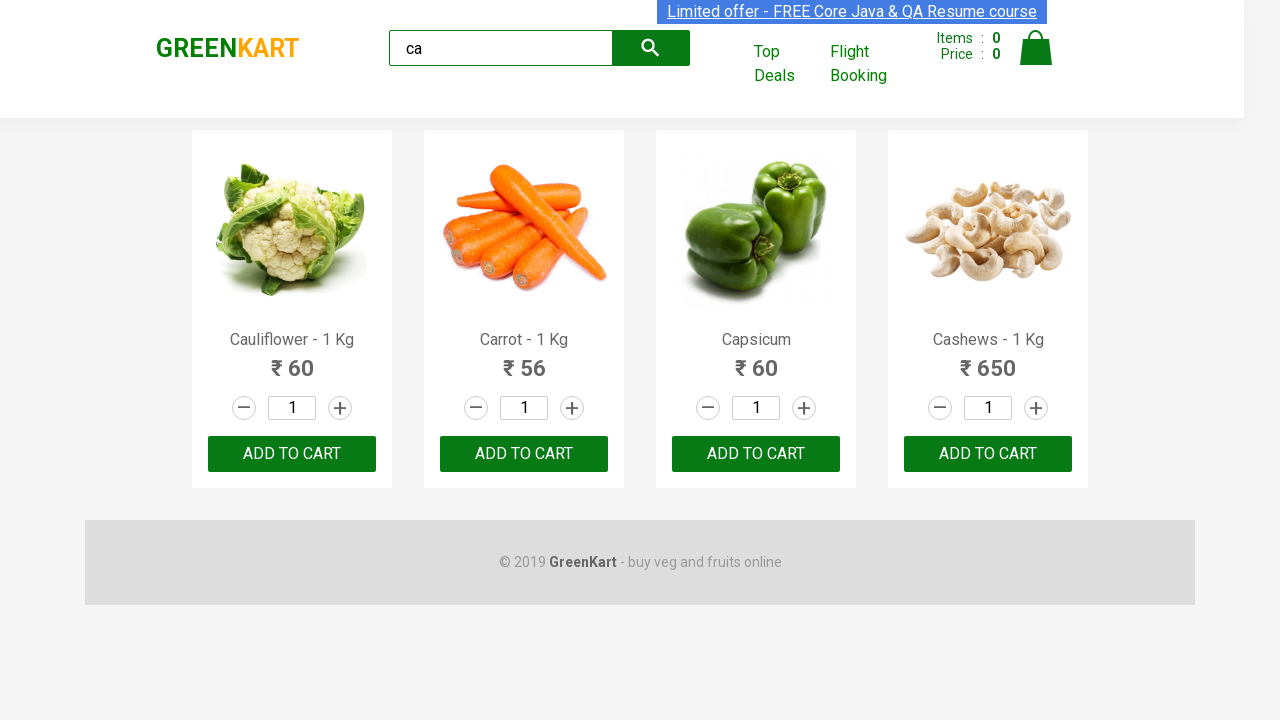

Retrieved product name: 'Carrot - 1 Kg'
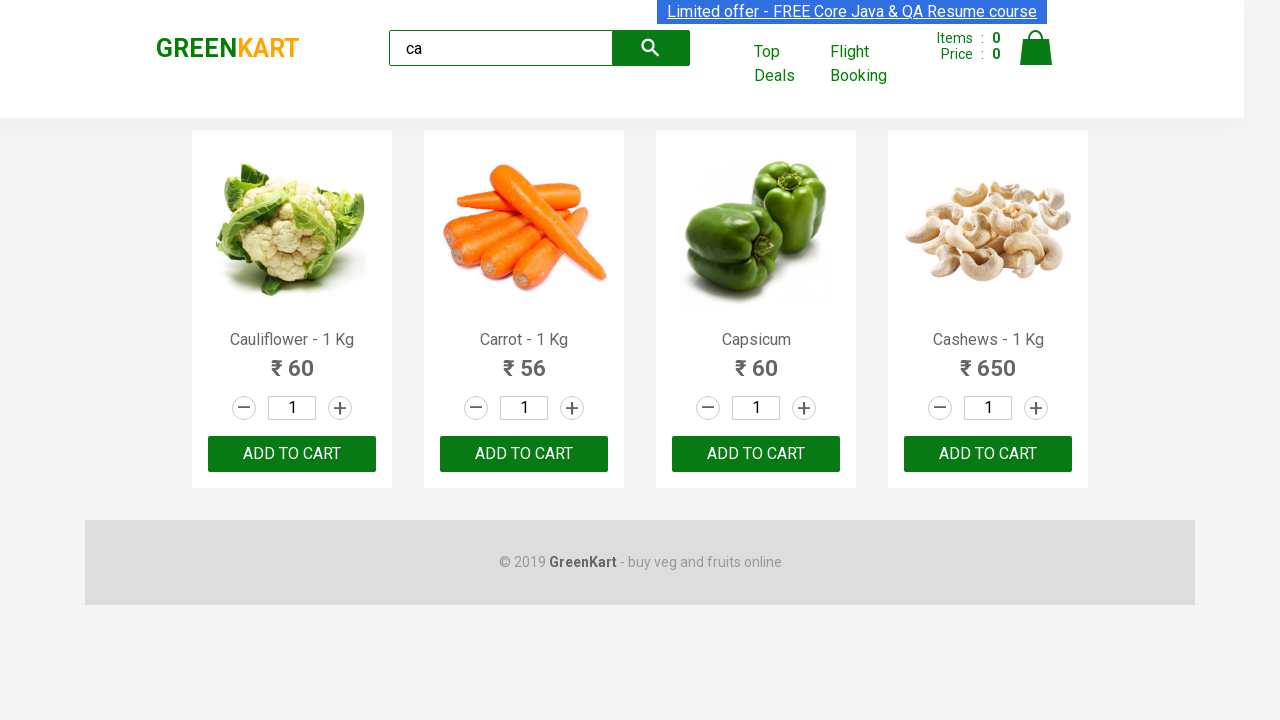

Verified 'Carrot - 1 Kg' is visible on page
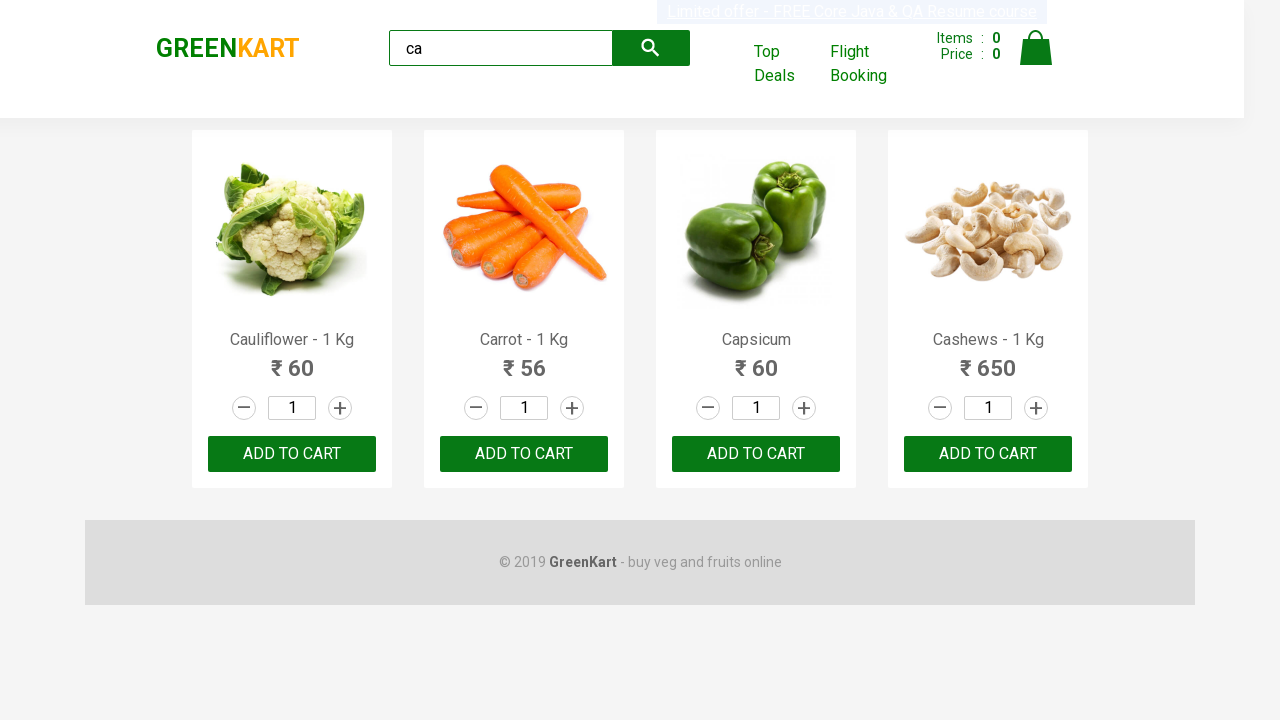

Retrieved product name: 'Capsicum'
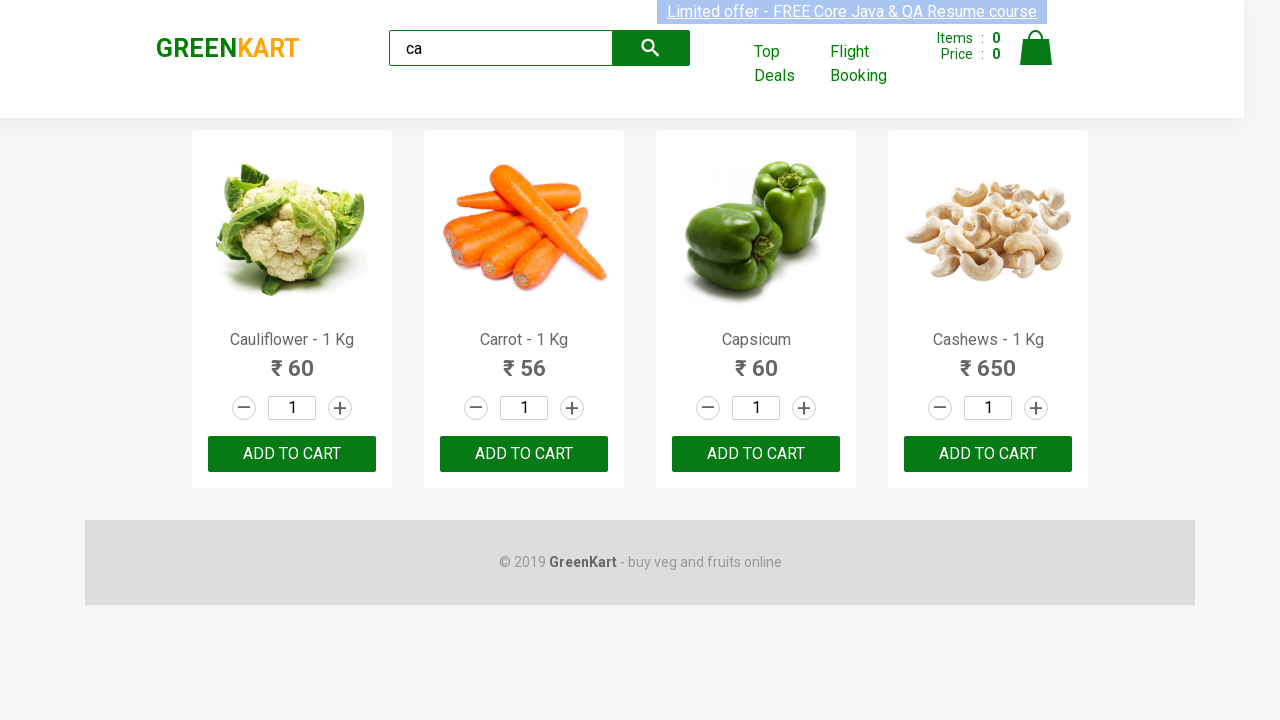

Verified 'Capsicum' is visible on page
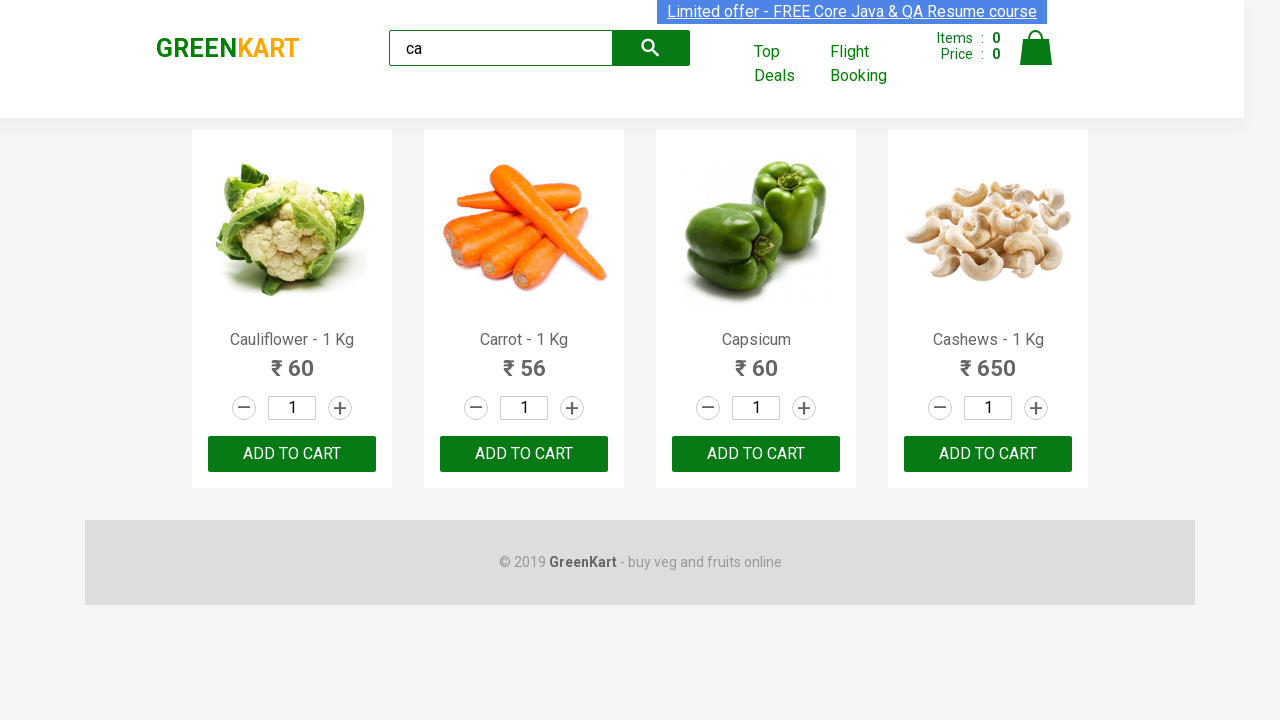

Retrieved product name: 'Cashews - 1 Kg'
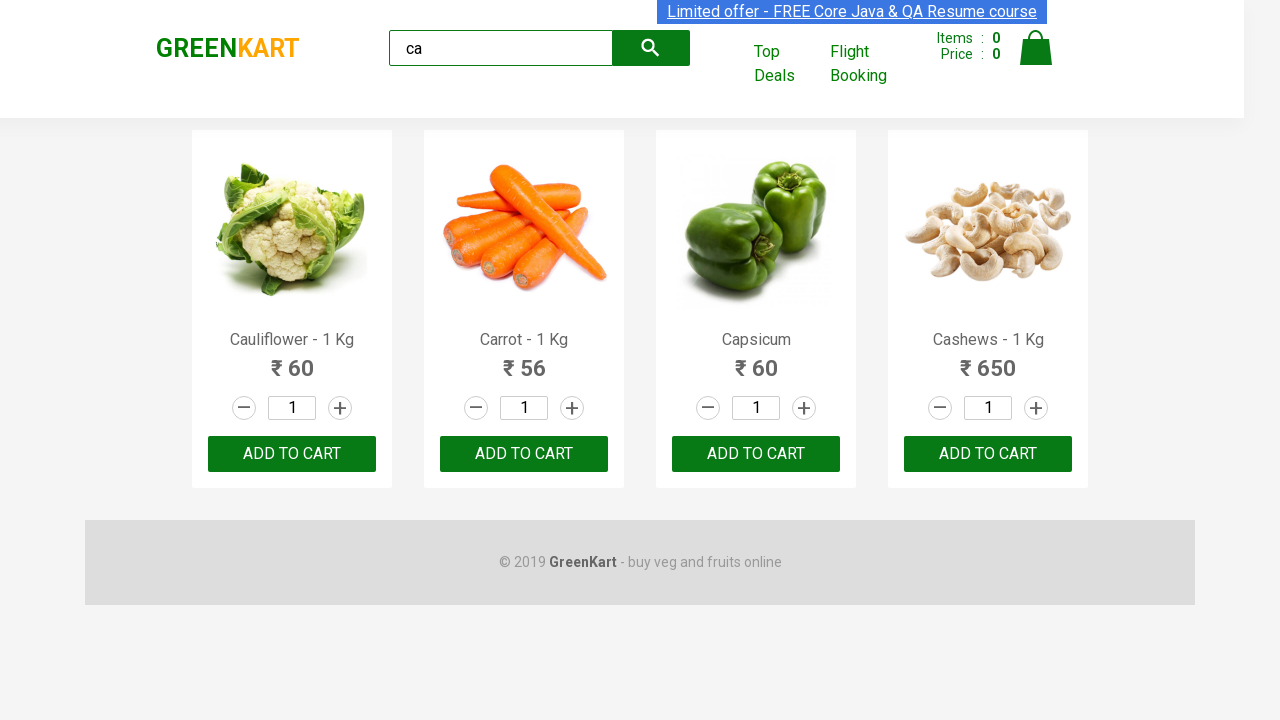

Verified 'Cashews - 1 Kg' is visible on page
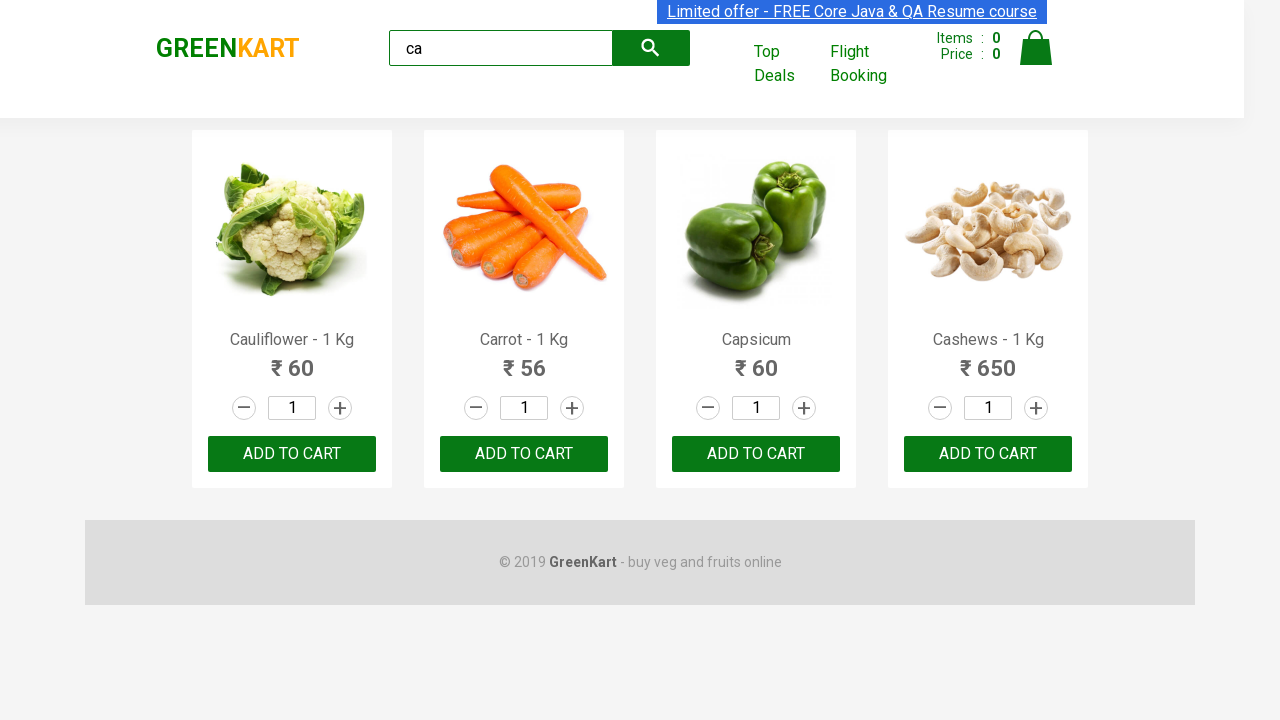

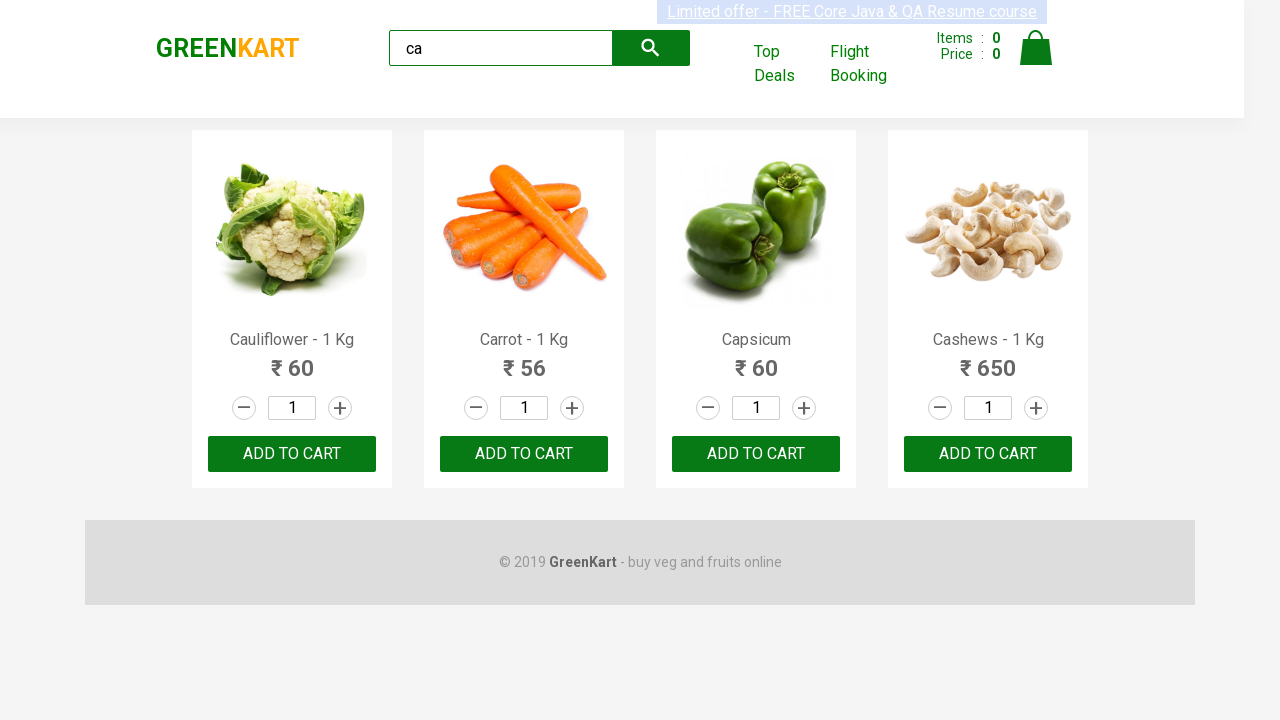